Tests AJAX functionality by clicking a button and waiting for a success message to appear after an asynchronous request completes

Starting URL: http://uitestingplayground.com/ajax

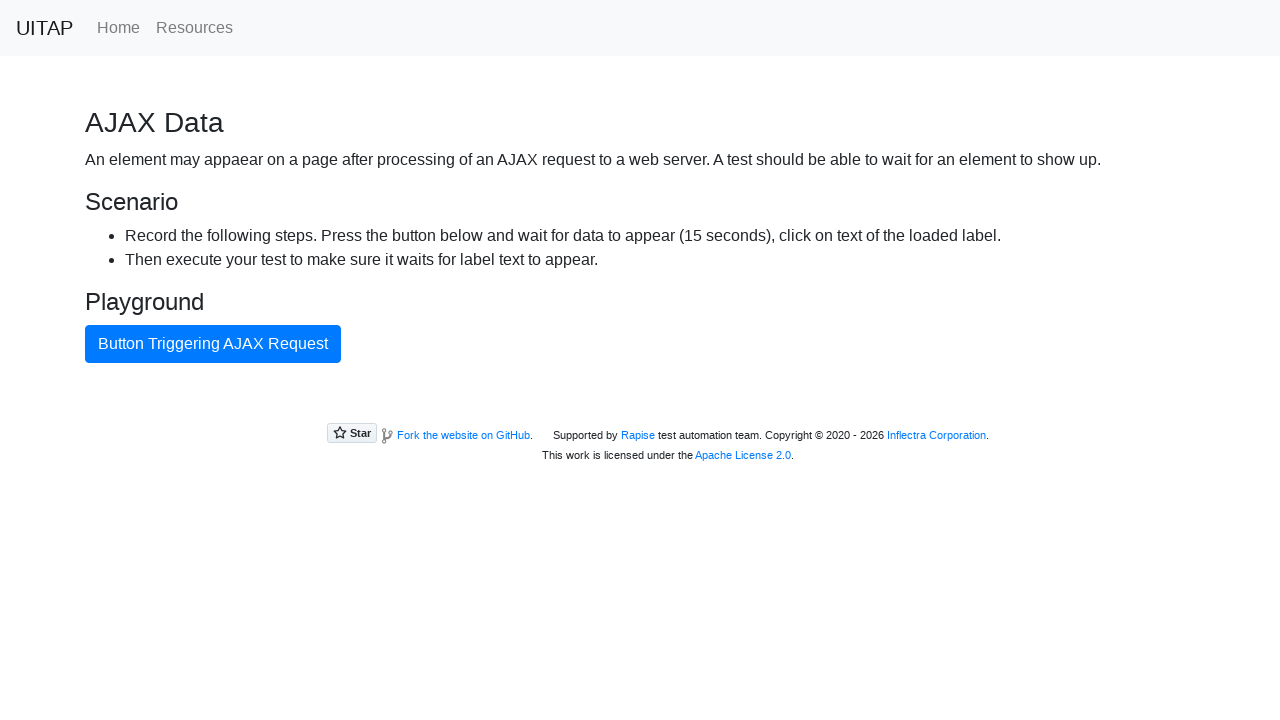

Clicked AJAX button to trigger asynchronous request at (213, 344) on #ajaxButton
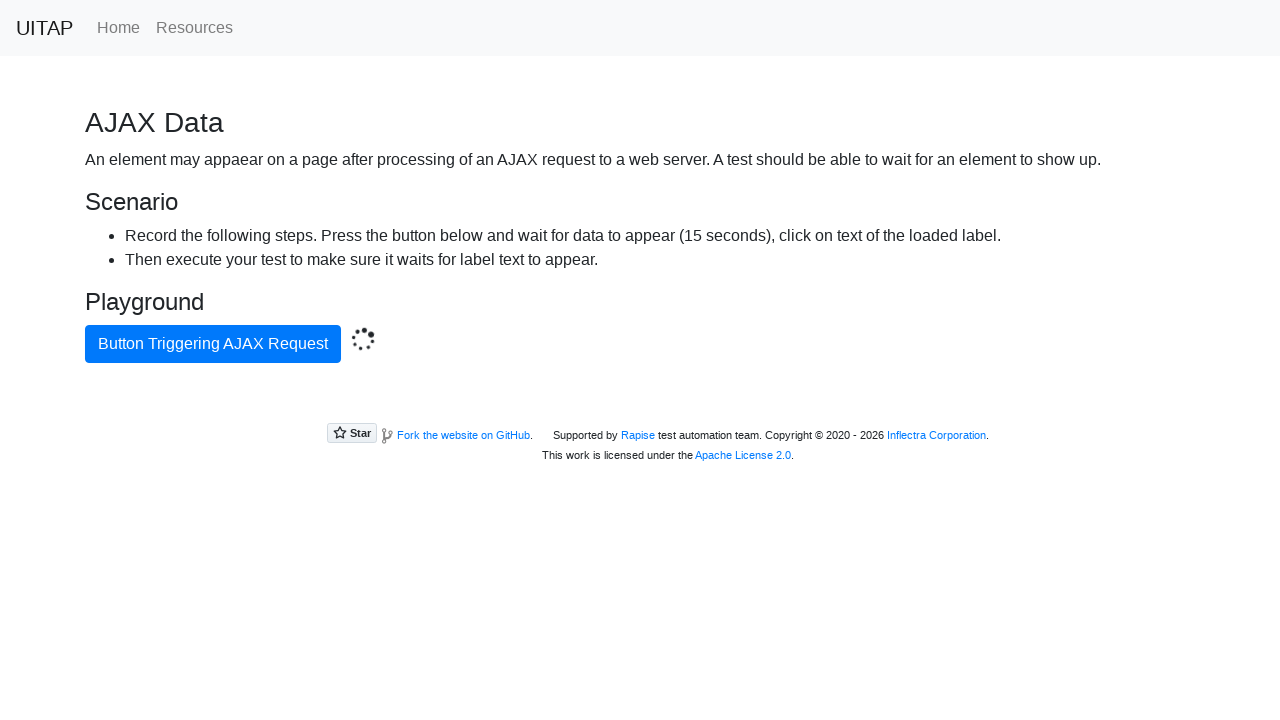

Success message appeared after AJAX request completed
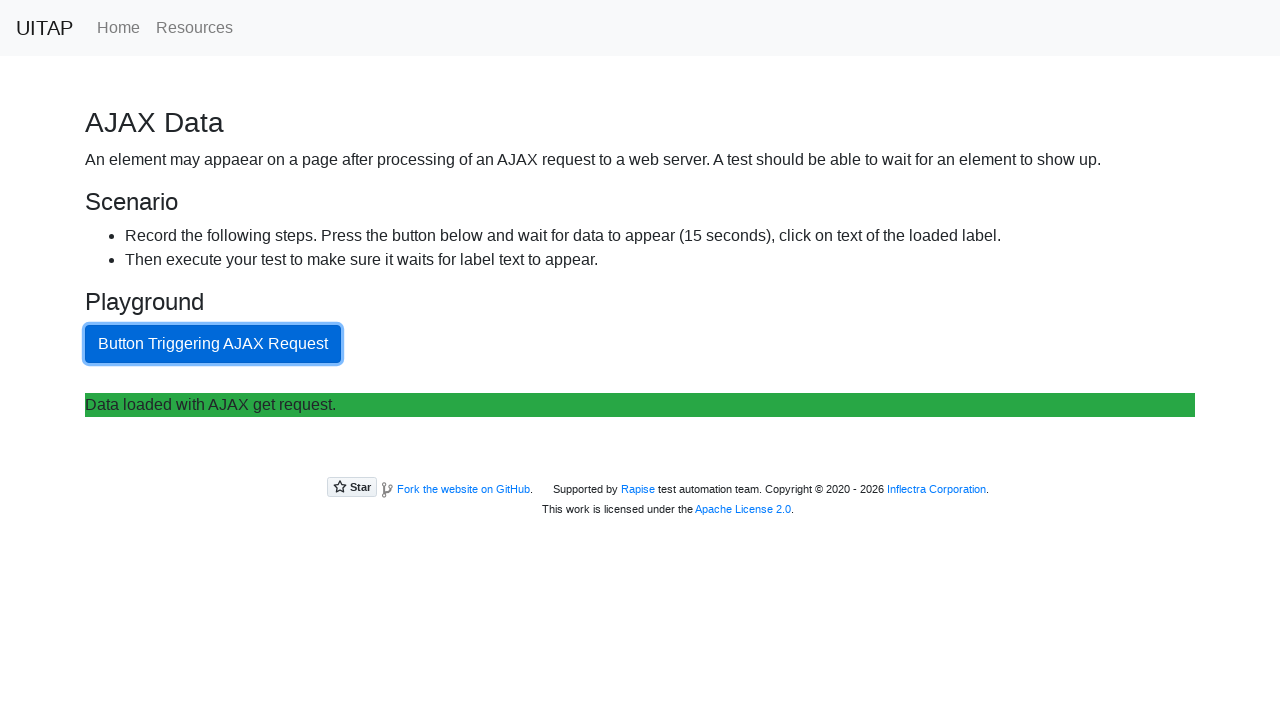

Retrieved success message text: Data loaded with AJAX get request.
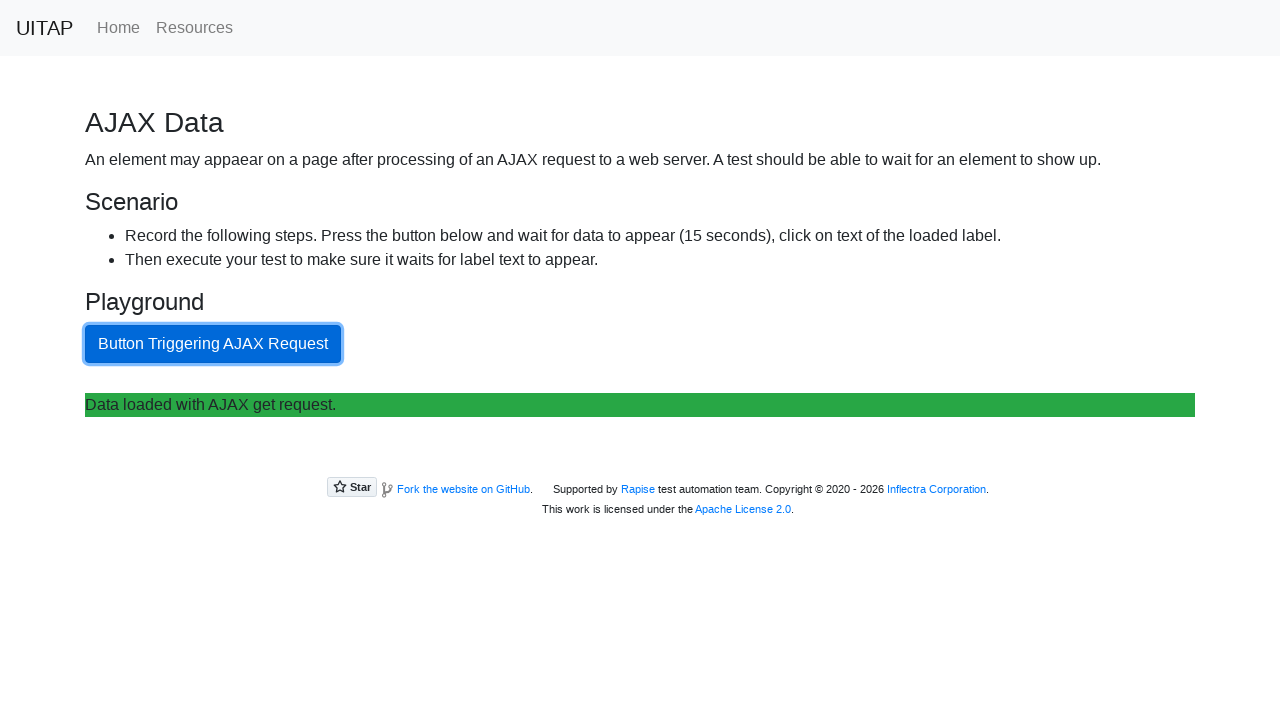

Printed success message to console
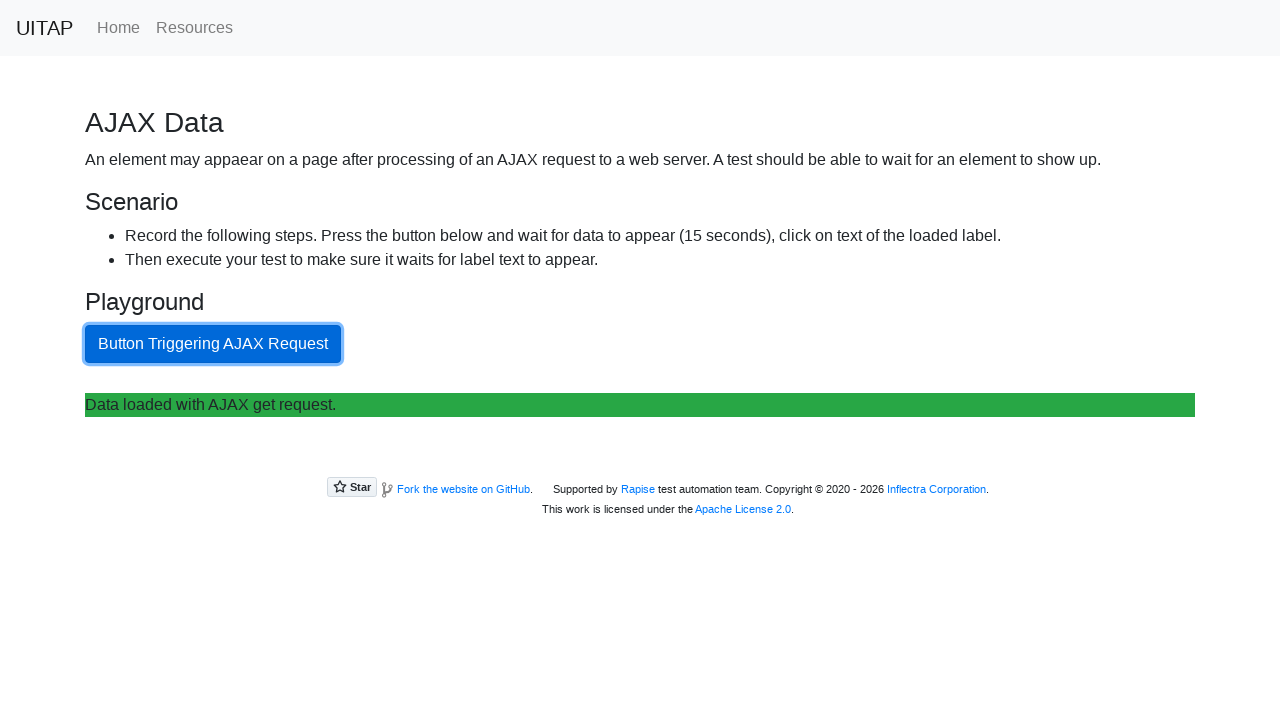

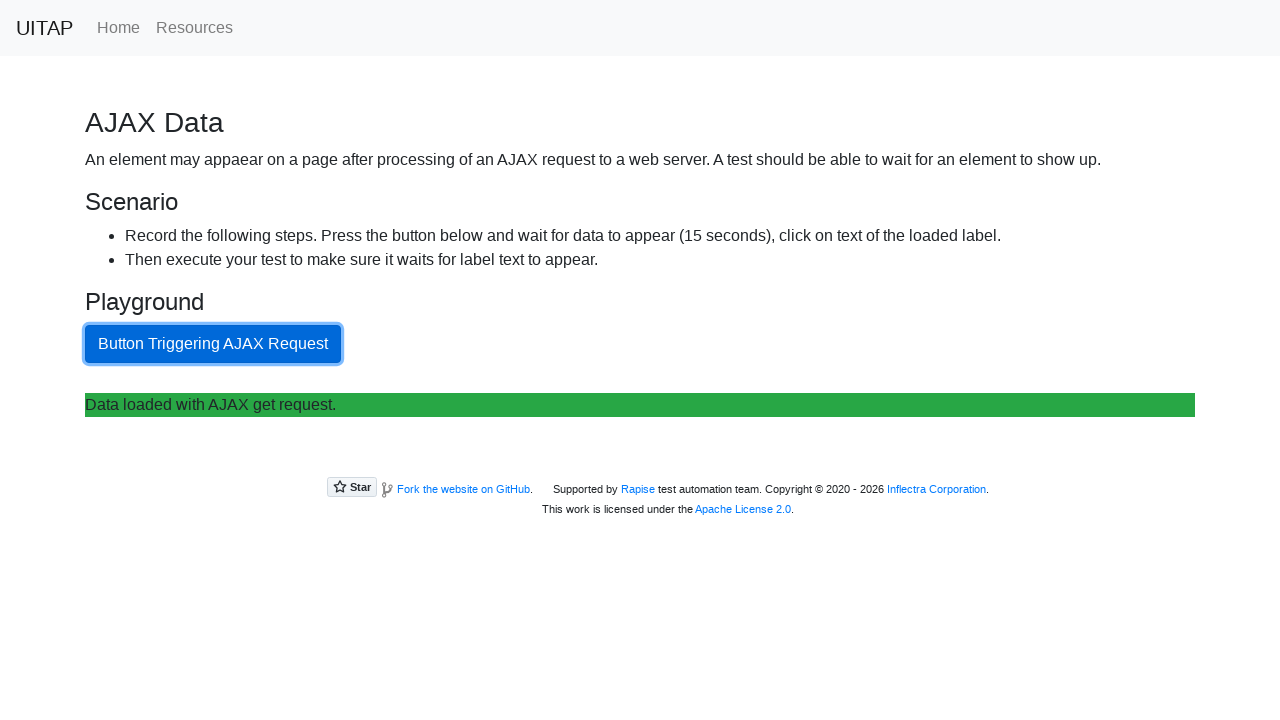